Tests the Contact Us form by navigating to the contact page, filling in name, email, phone, and message fields, then submitting the form to customer care

Starting URL: https://parabank.parasoft.com/parabank/index.htm

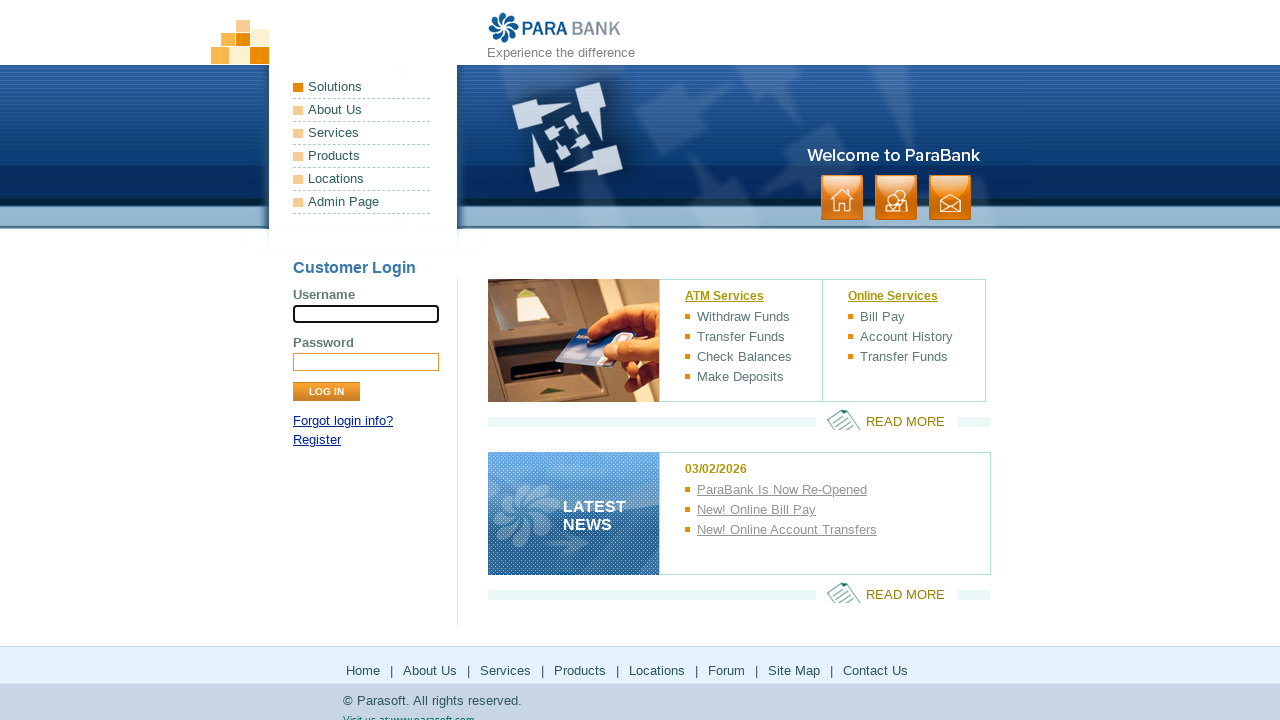

Clicked Contact Us link at (876, 670) on text=Contact Us
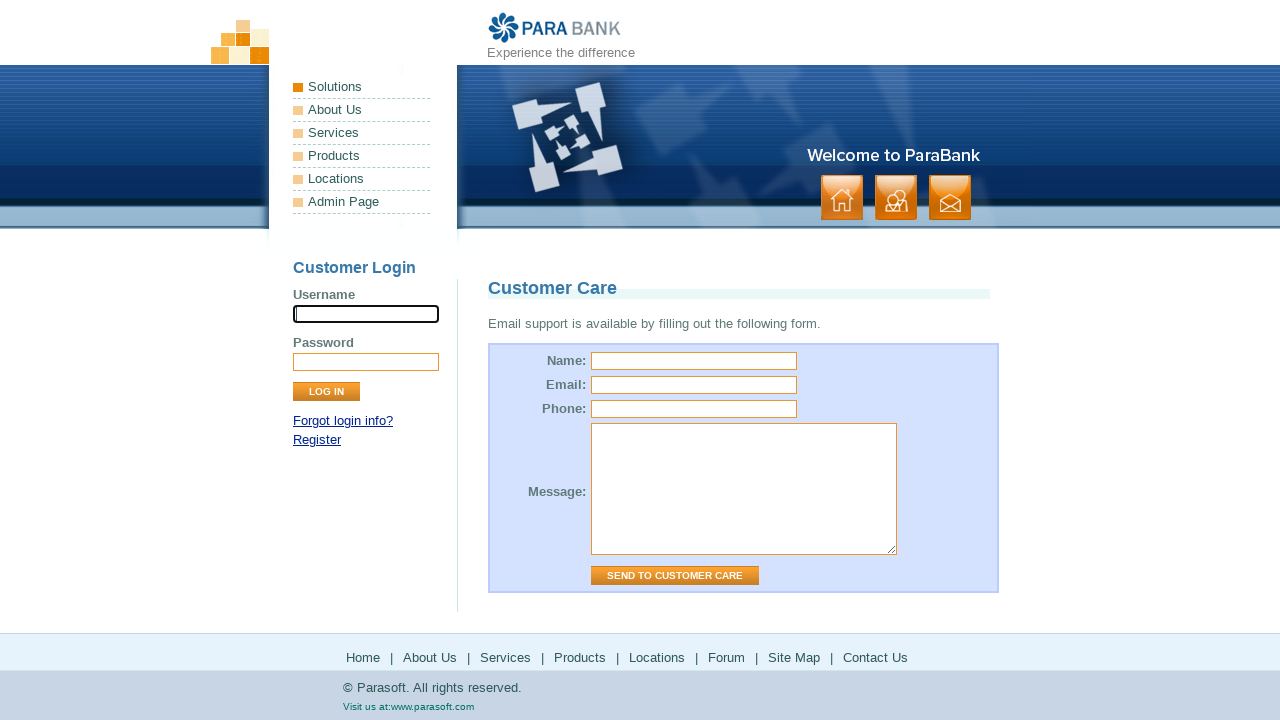

Filled name field with 'John Smith' on #name
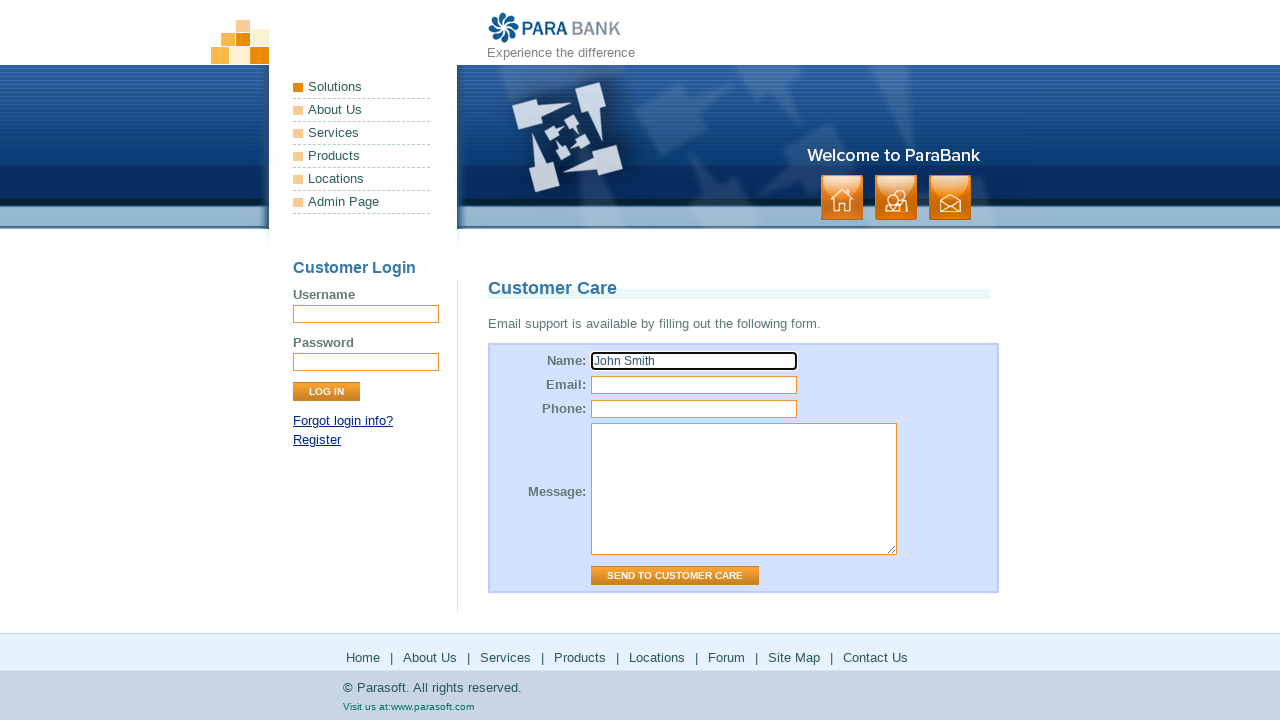

Filled email field with 'johnsmith@example.com' on #email
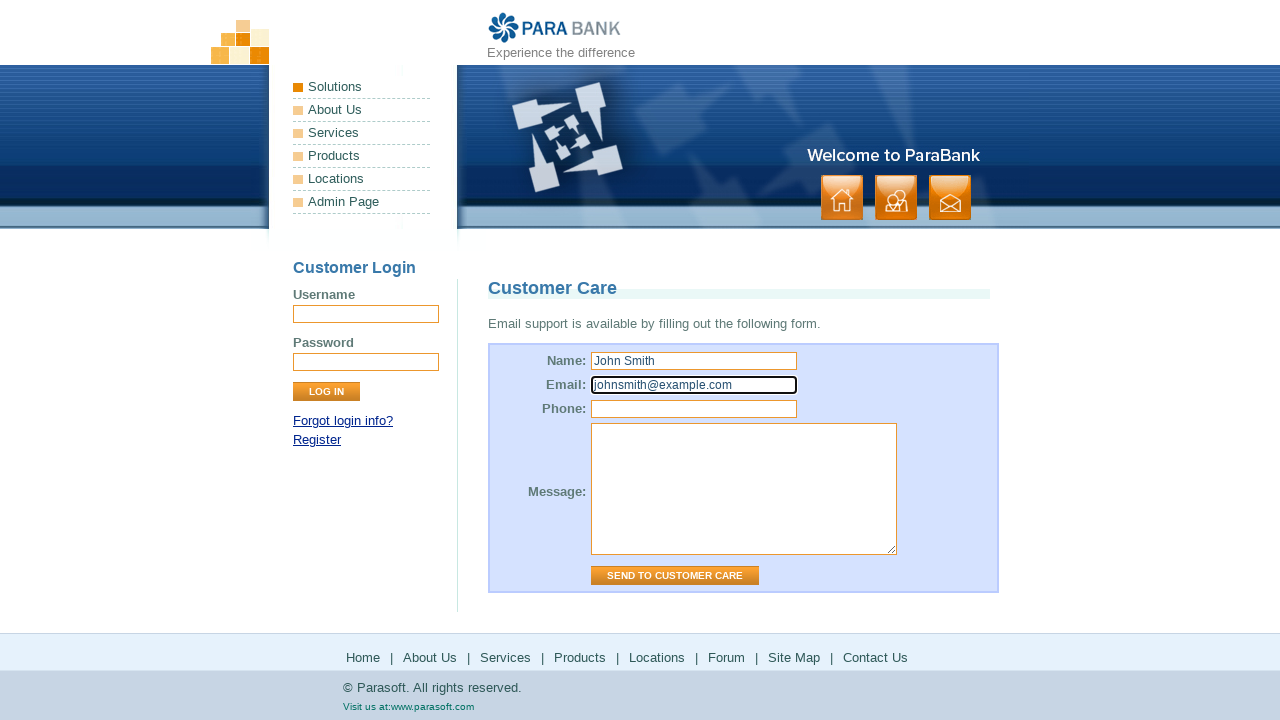

Filled phone field with '555-987-6543' on #phone
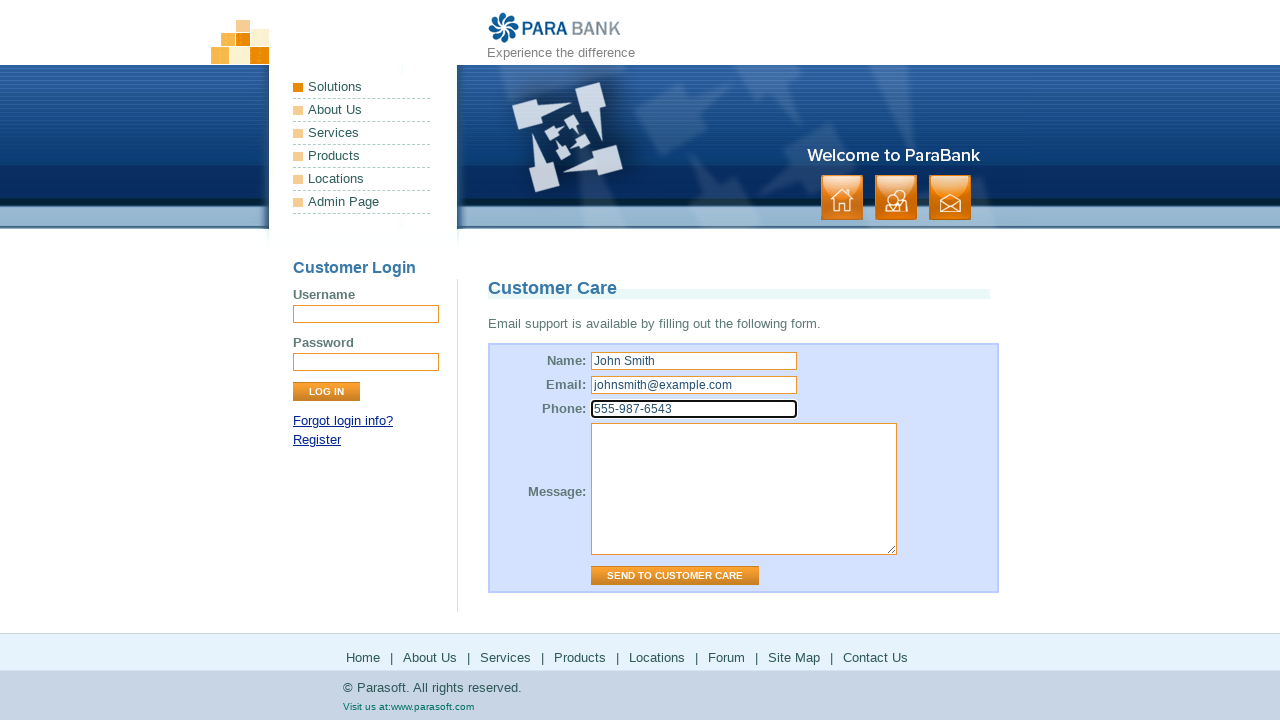

Filled message field with account inquiry on #message
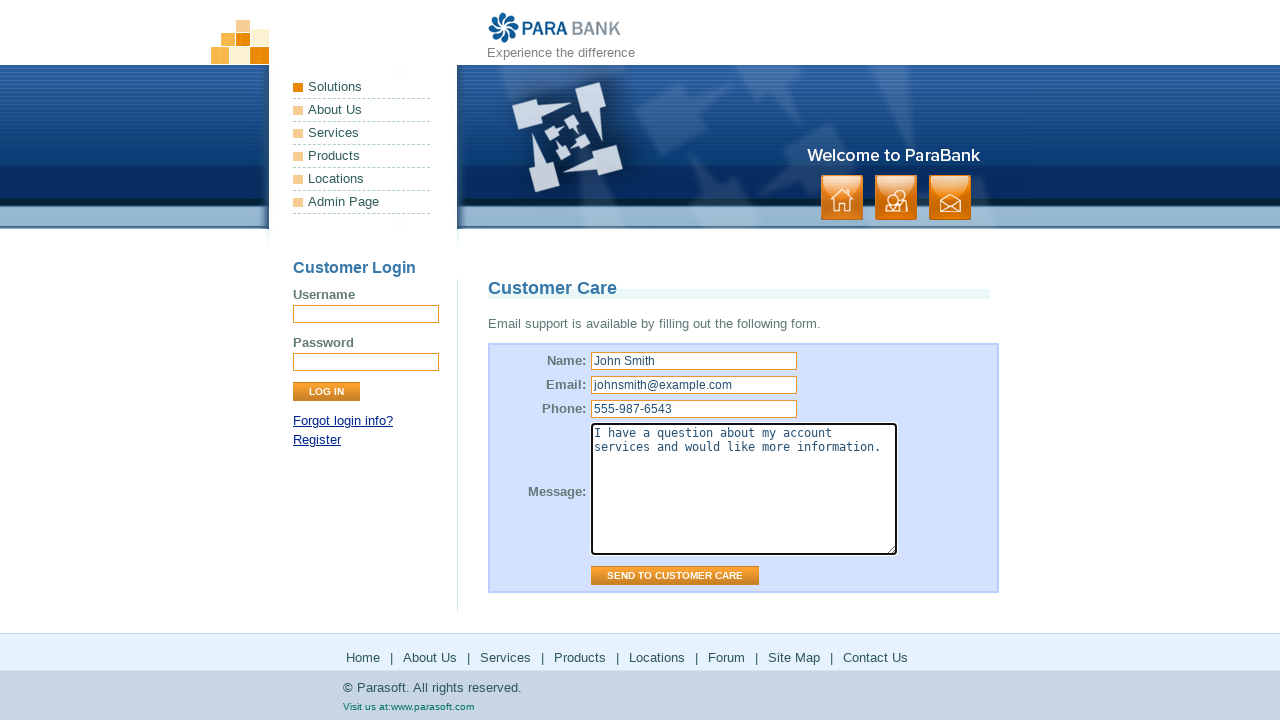

Clicked Send to Customer Care button to submit form at (675, 576) on input[value='Send to Customer Care']
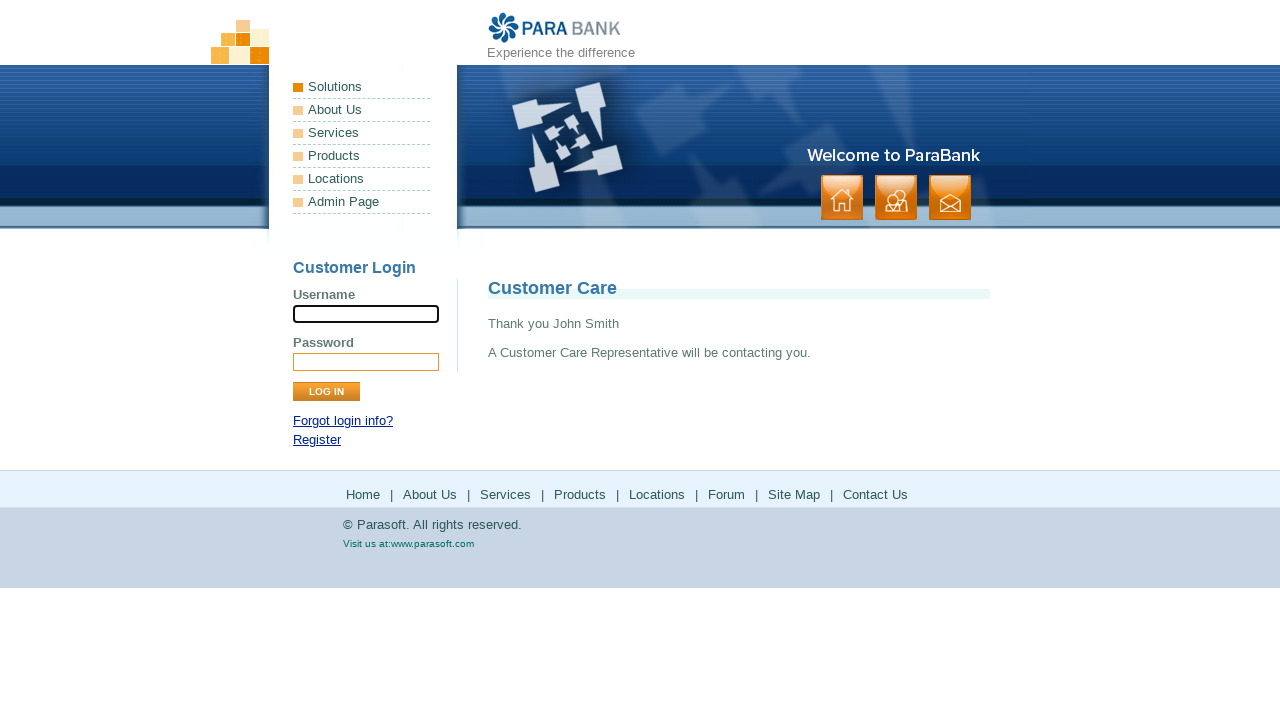

Form submission successful - customer care confirmation message displayed
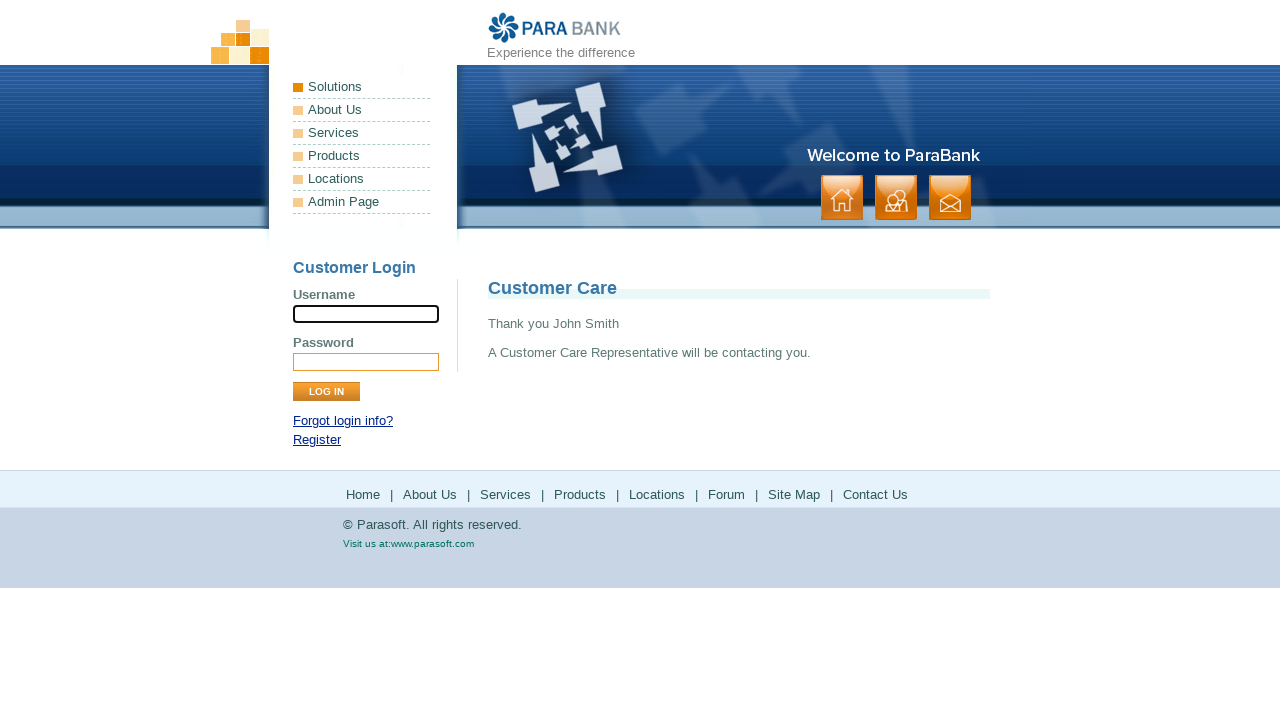

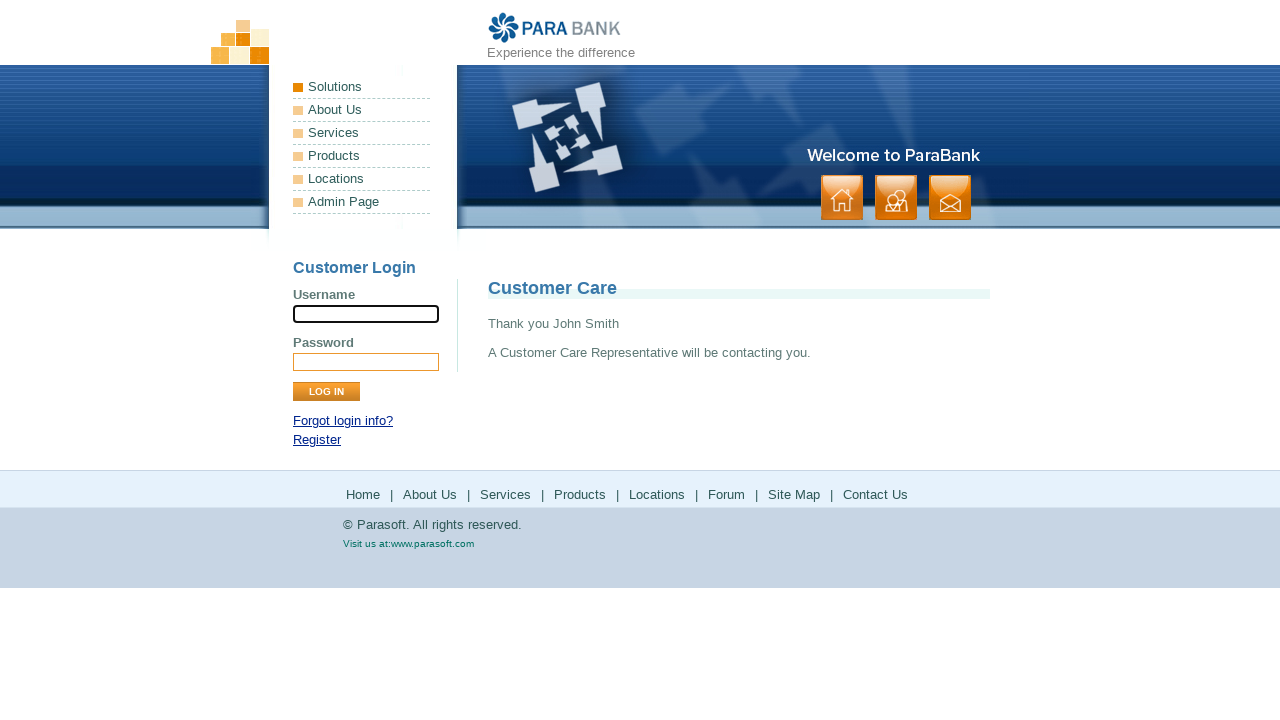